Tests a registration form by filling in first name, last name, and email fields, then submitting the form and verifying a success message is displayed.

Starting URL: http://suninjuly.github.io/registration1.html

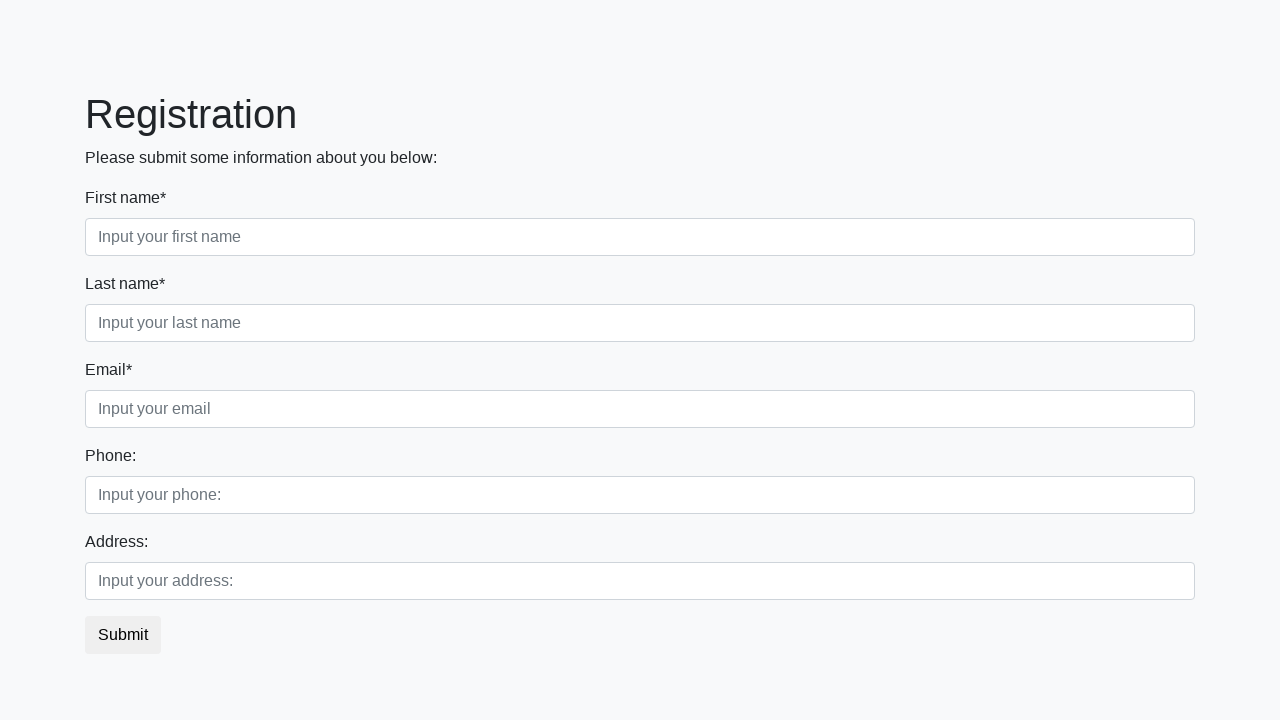

Filled first name field with 'John' on .first_block .first
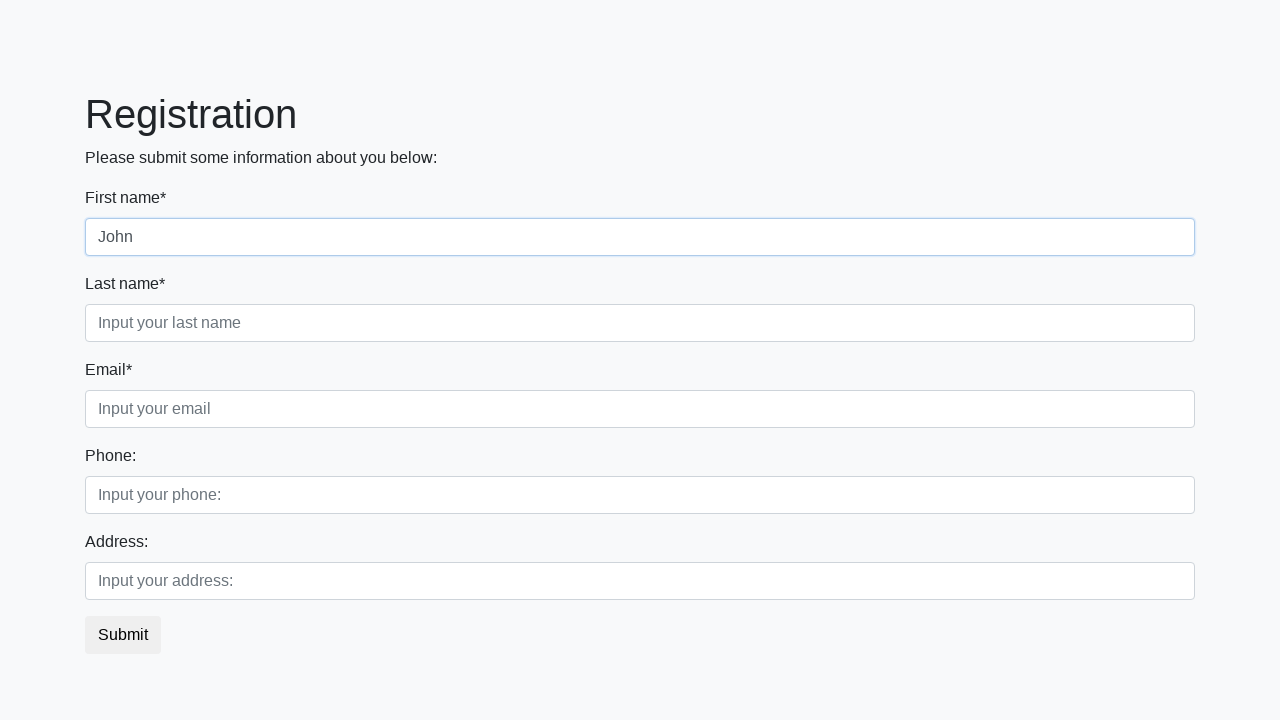

Filled last name field with 'Doe' on .first_block .second
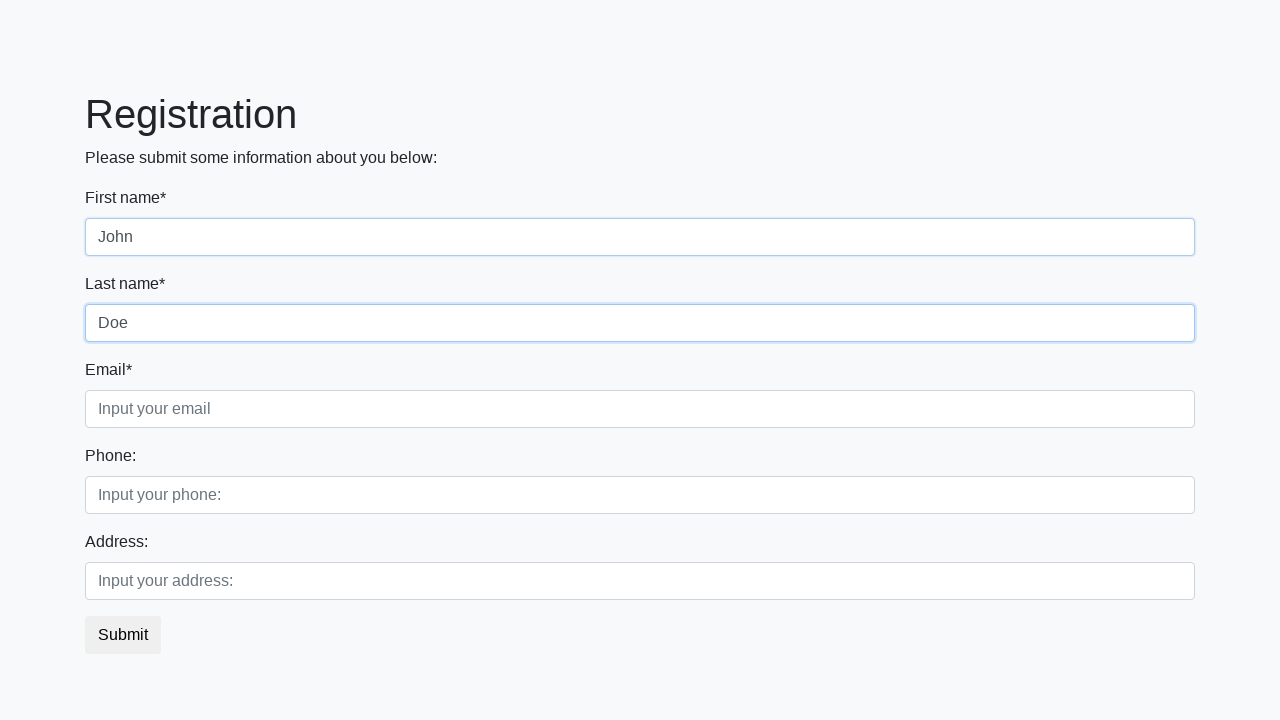

Filled email field with 'john.d@mailbox.com' on .first_block .third
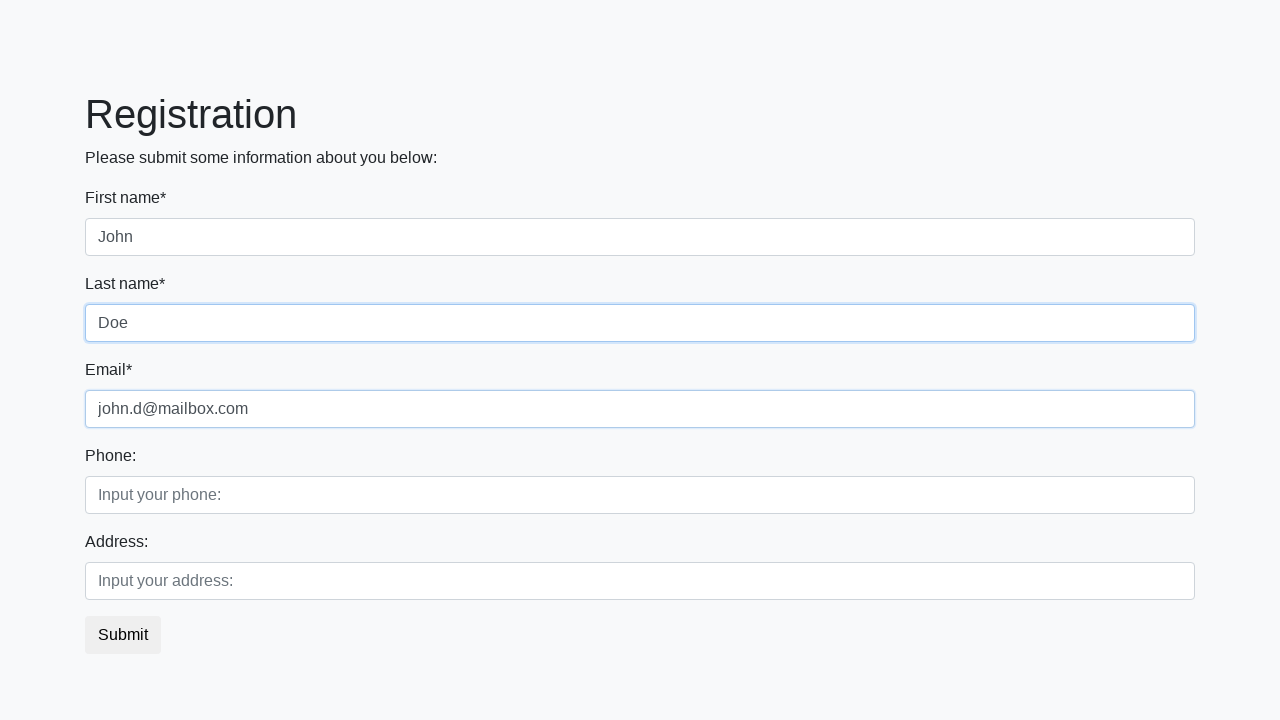

Clicked submit button at (123, 635) on button.btn
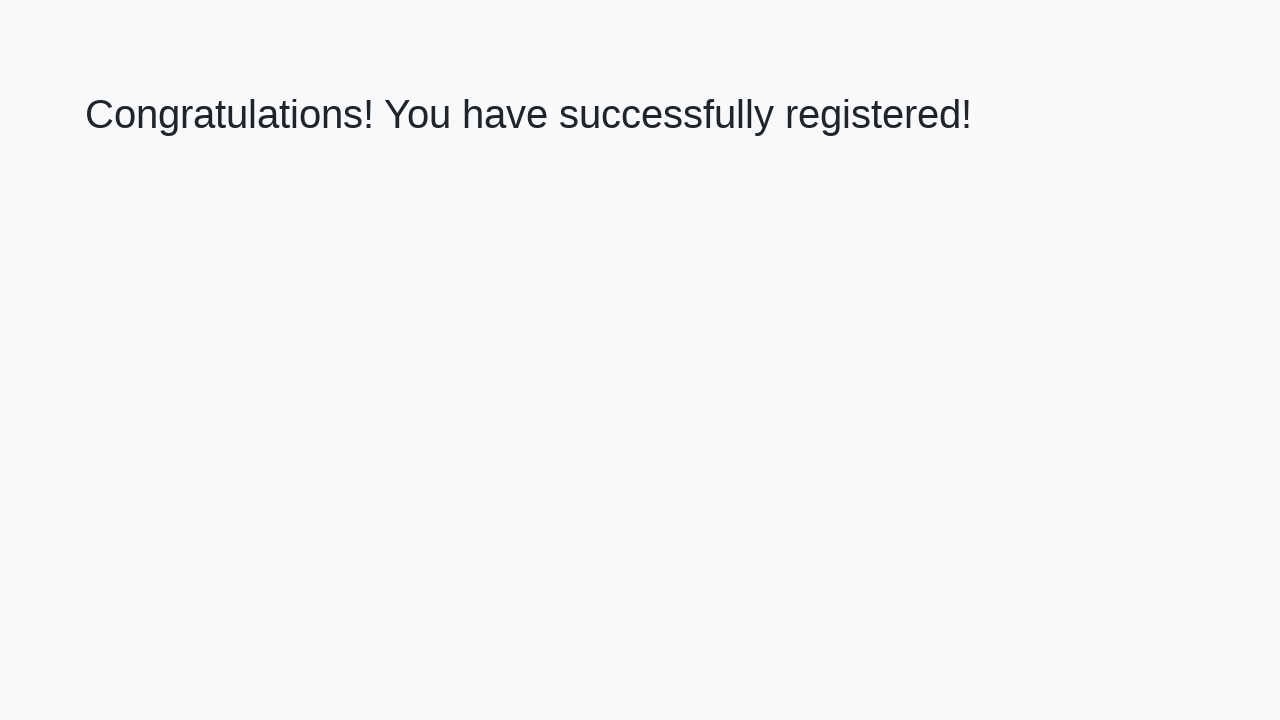

Success message heading loaded
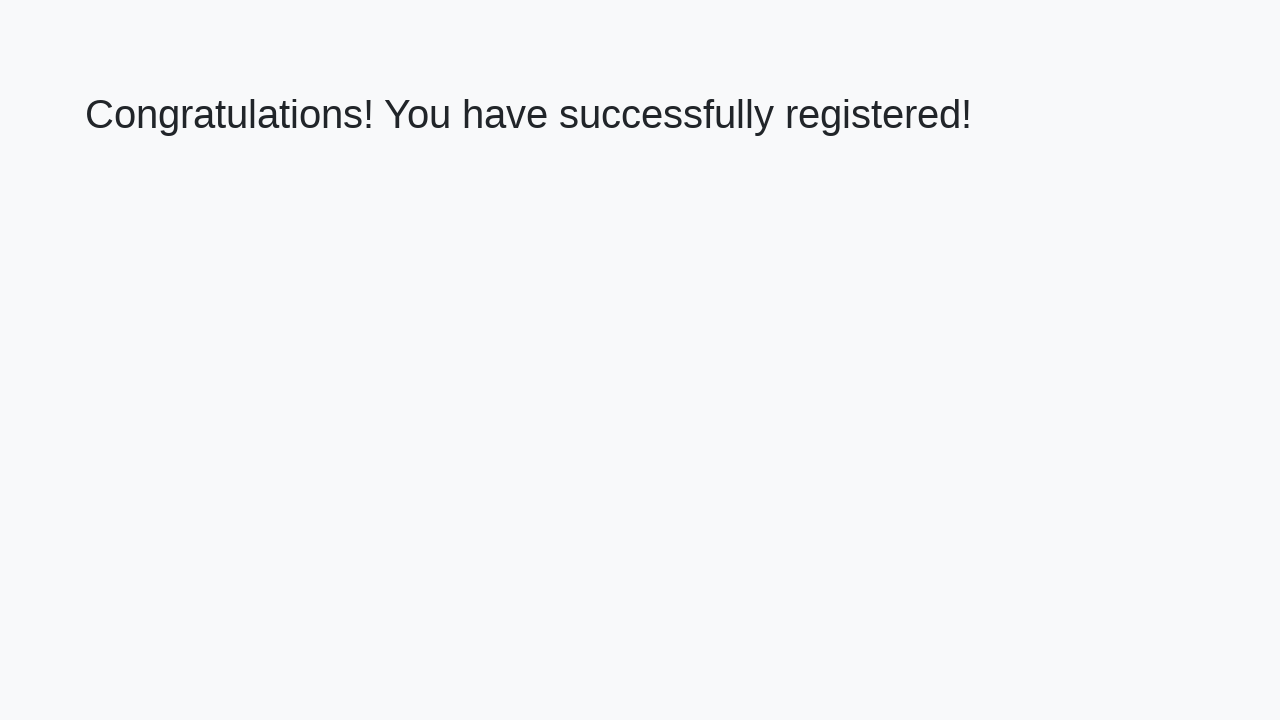

Retrieved success message text
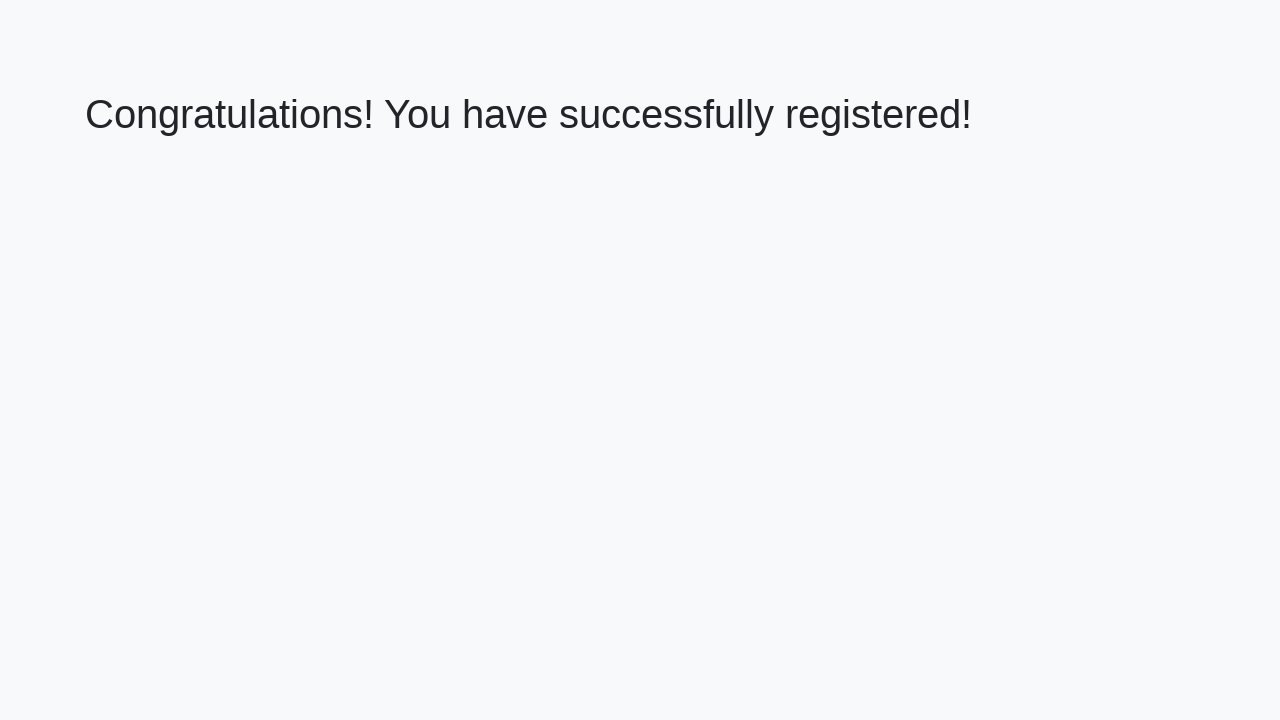

Verified success message: 'Congratulations! You have successfully registered!'
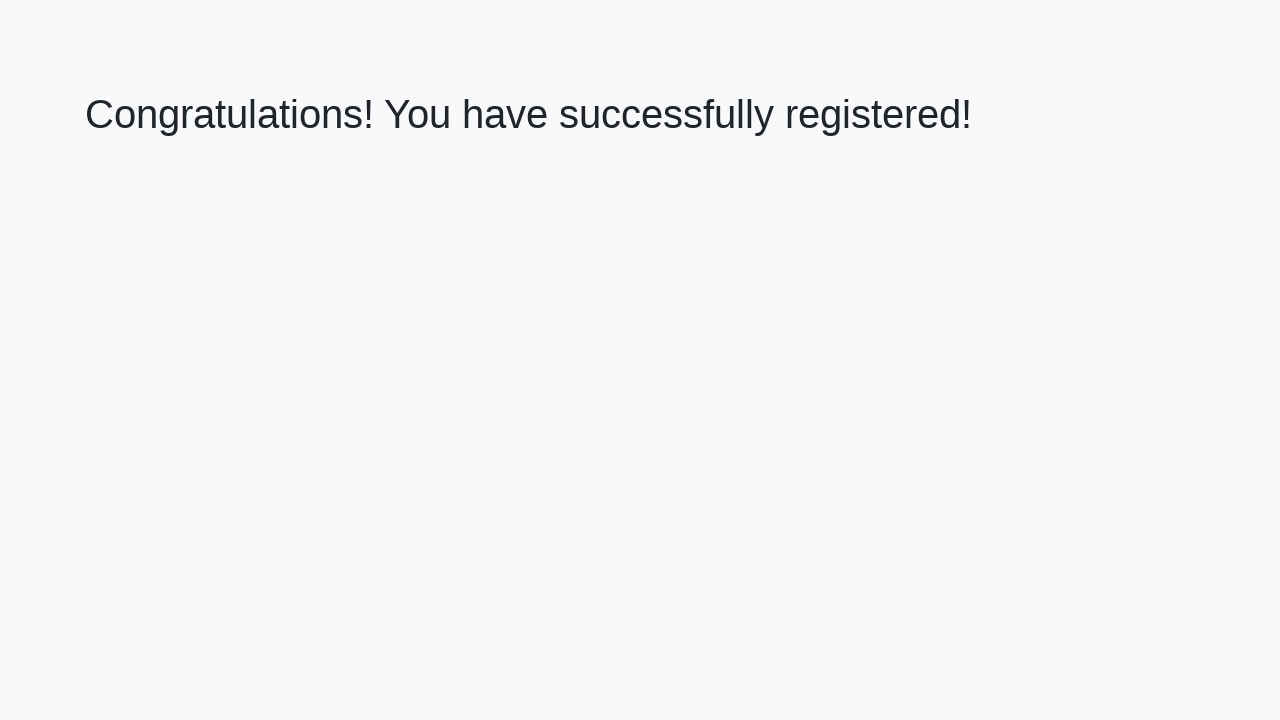

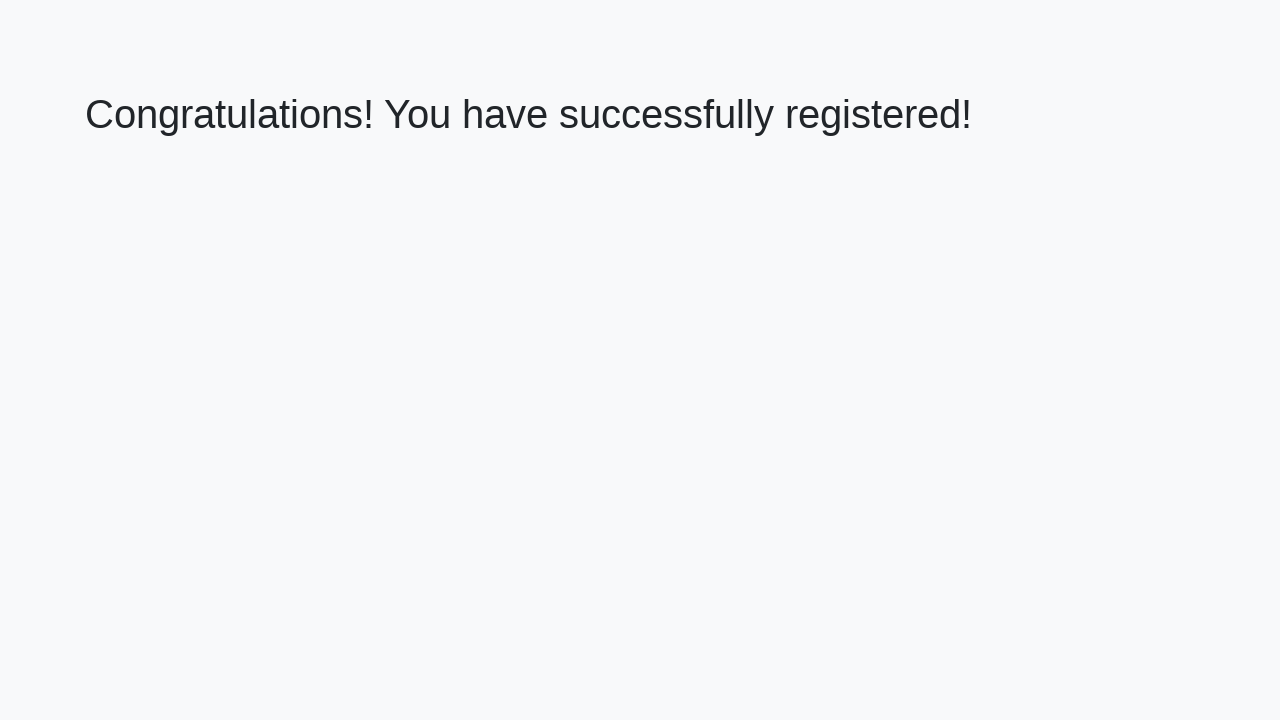